Launches browser, navigates to Flipkart homepage, and retrieves the page title to verify successful navigation

Starting URL: https://www.flipkart.com

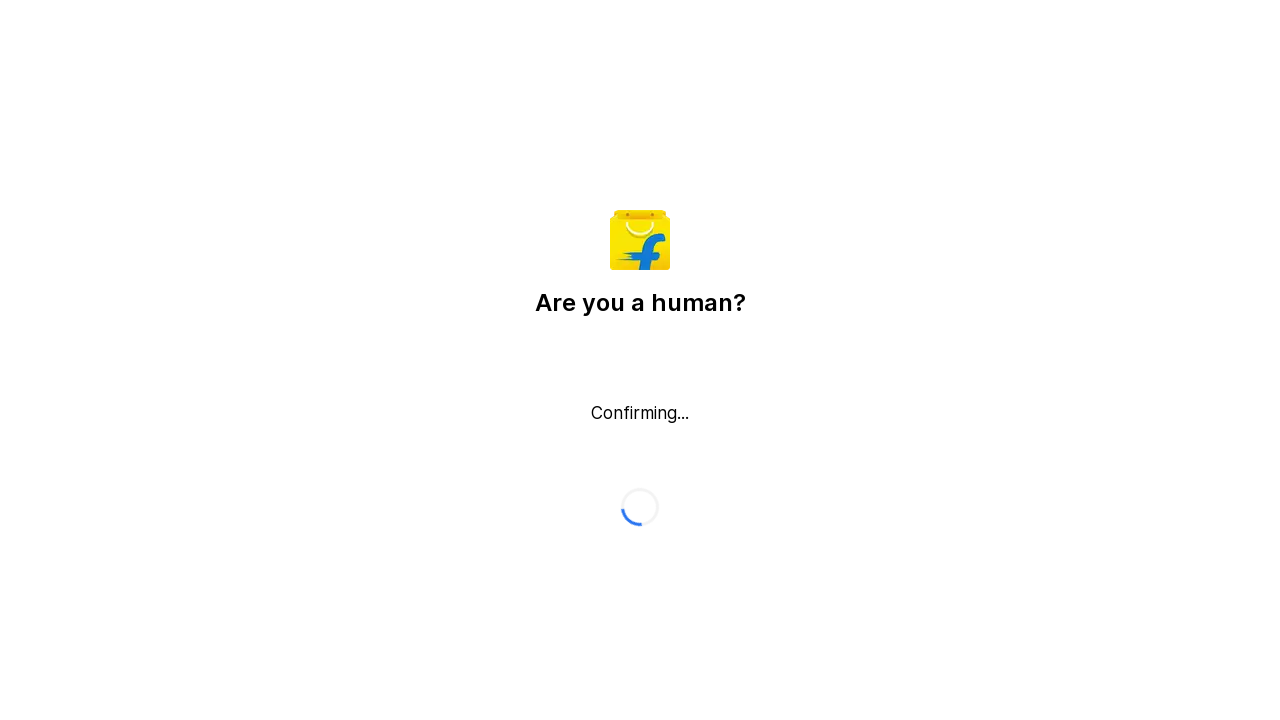

Retrieved page title from Flipkart homepage
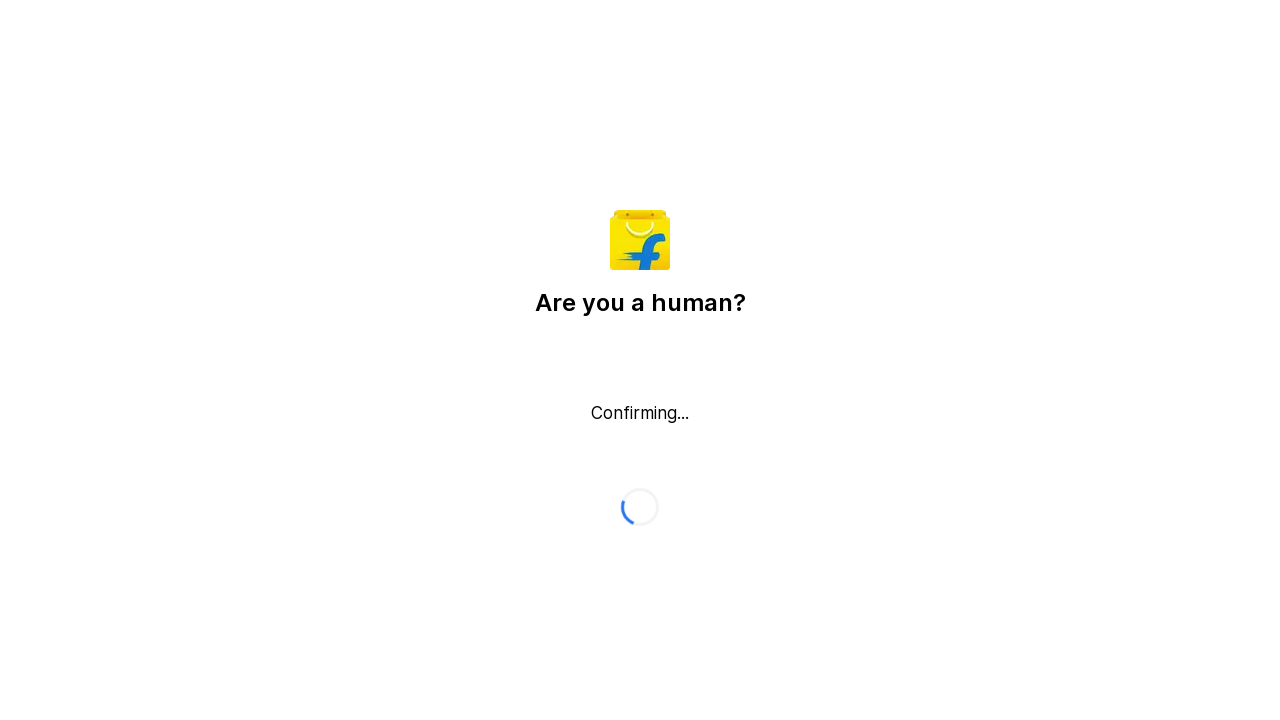

Printed page title to console
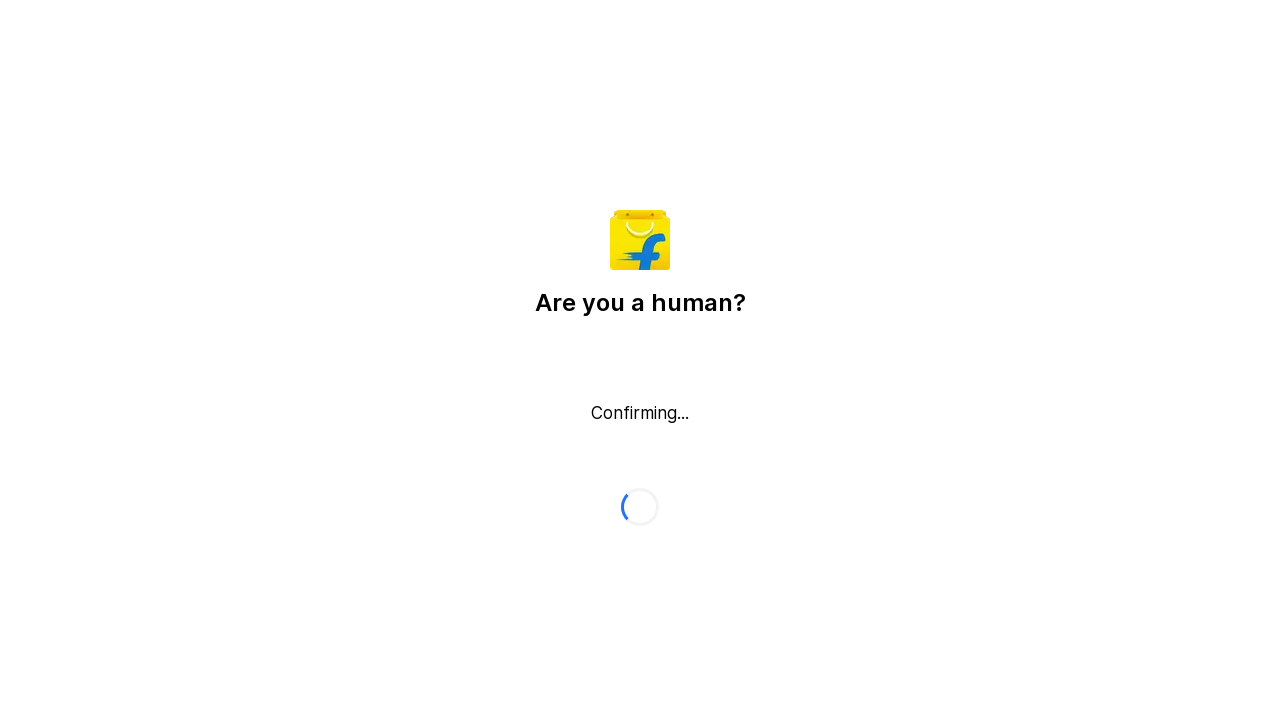

Waited for page DOM content to be loaded
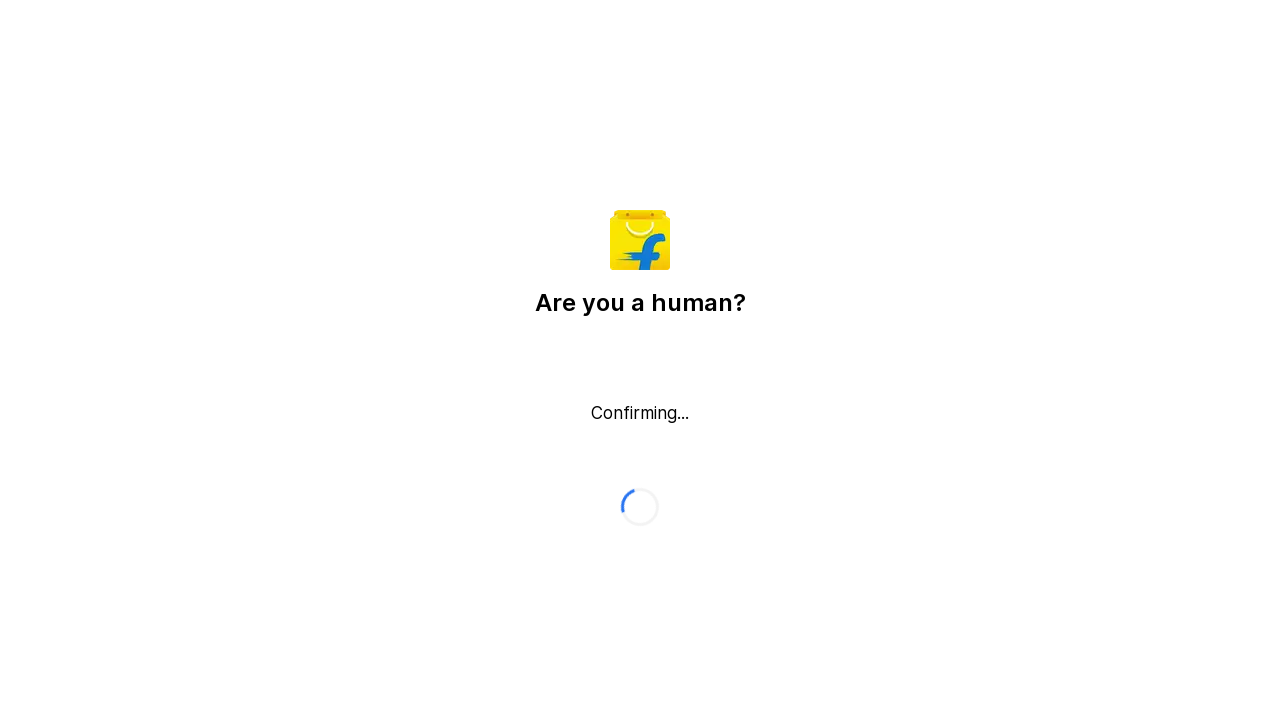

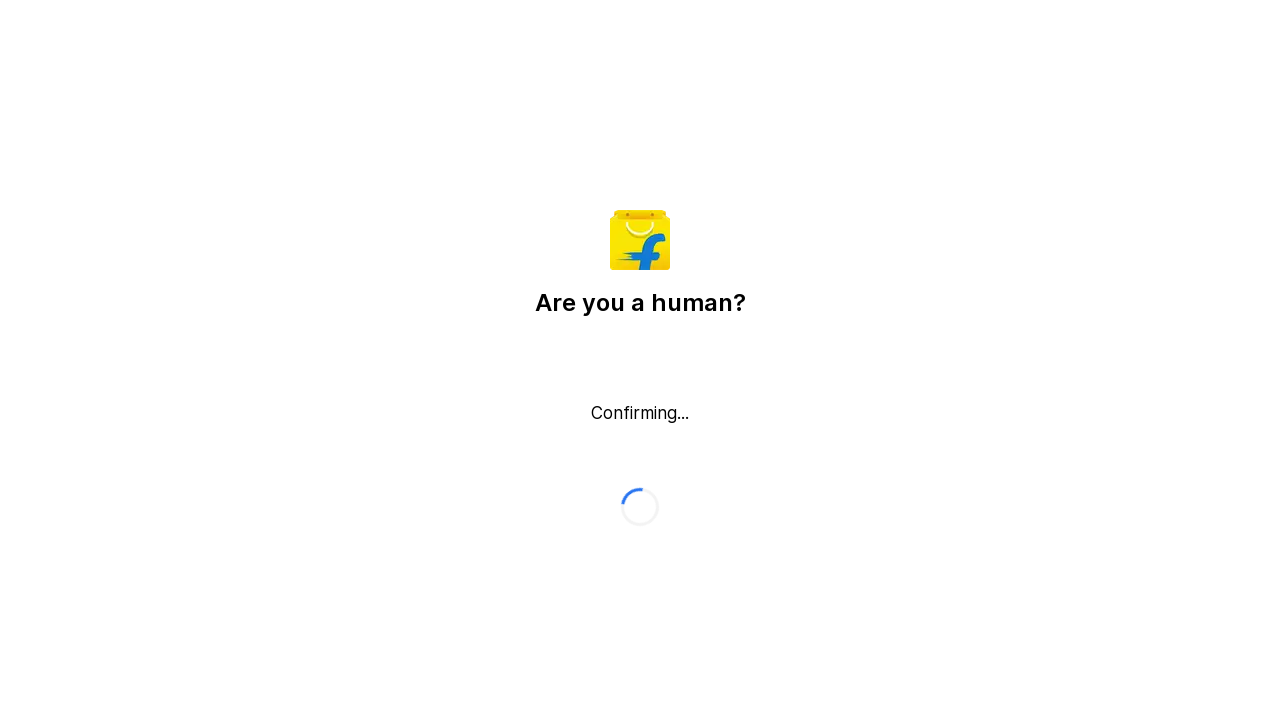